Tests sign up form validation by attempting to submit with only password filled.

Starting URL: https://www.demoblaze.com

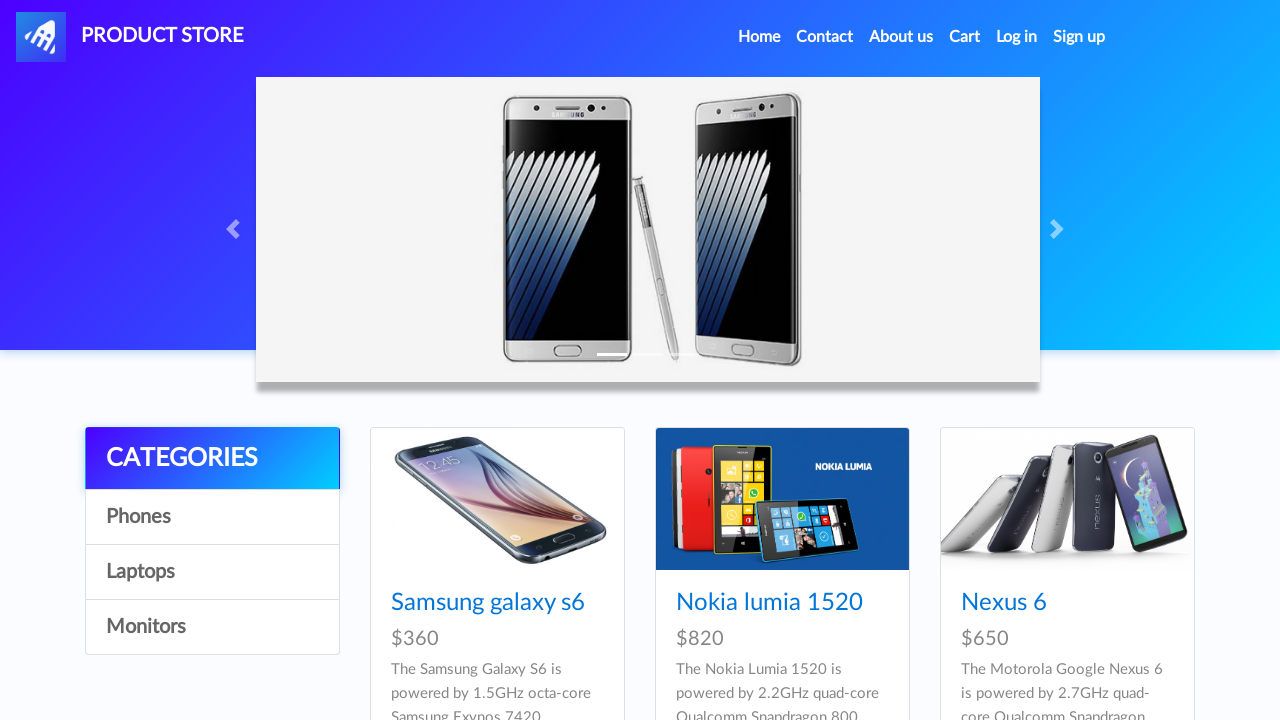

Clicked Sign up link at (1079, 37) on #signin2
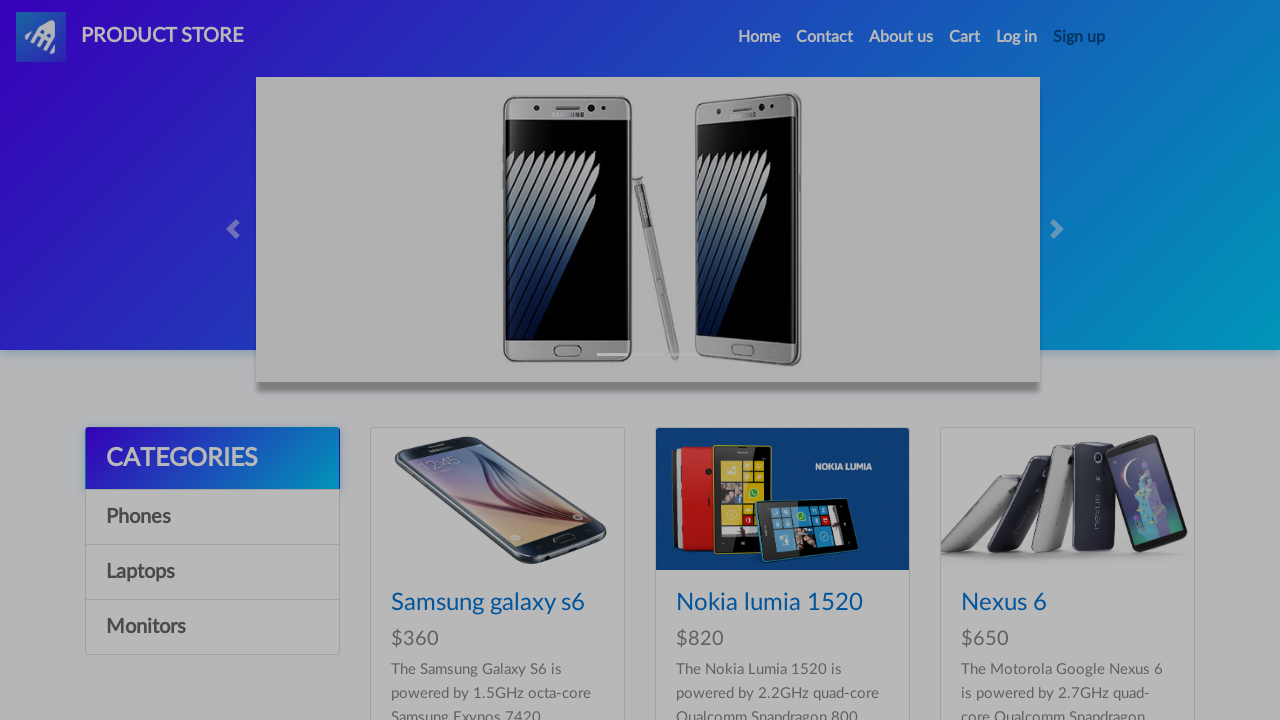

Sign up modal appeared
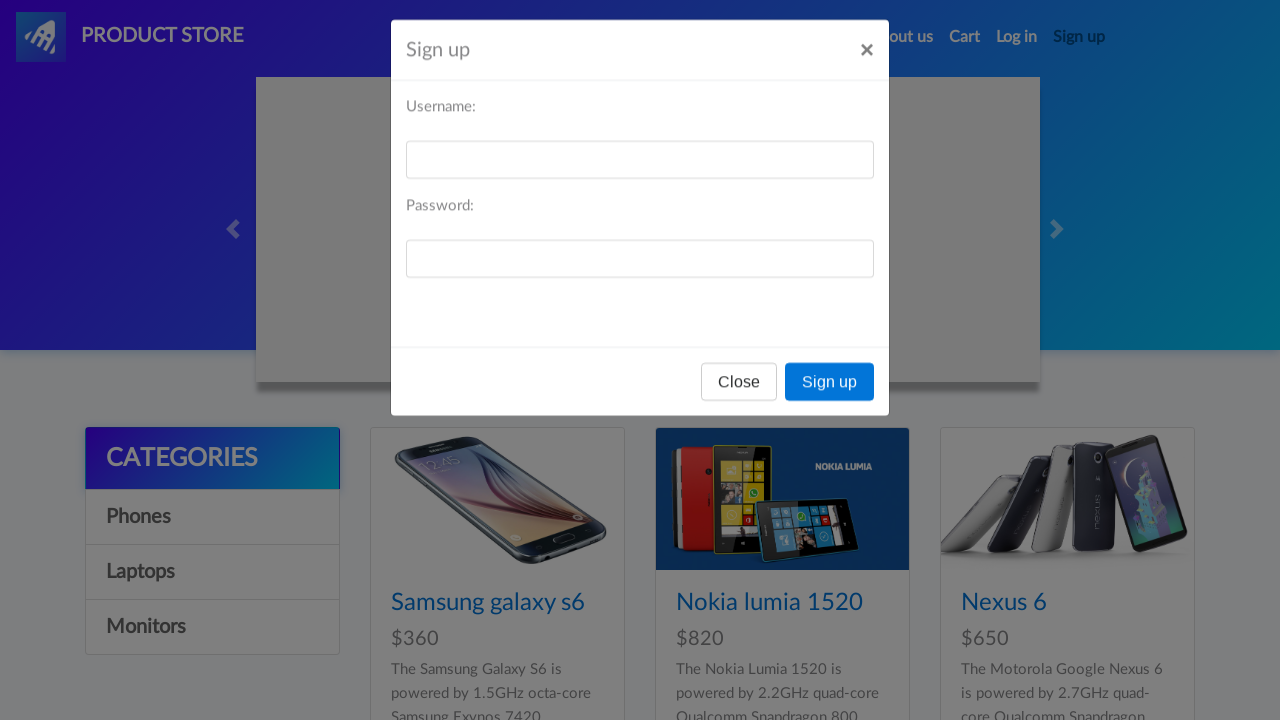

Filled password field with 'somepassword', leaving username empty on #sign-password
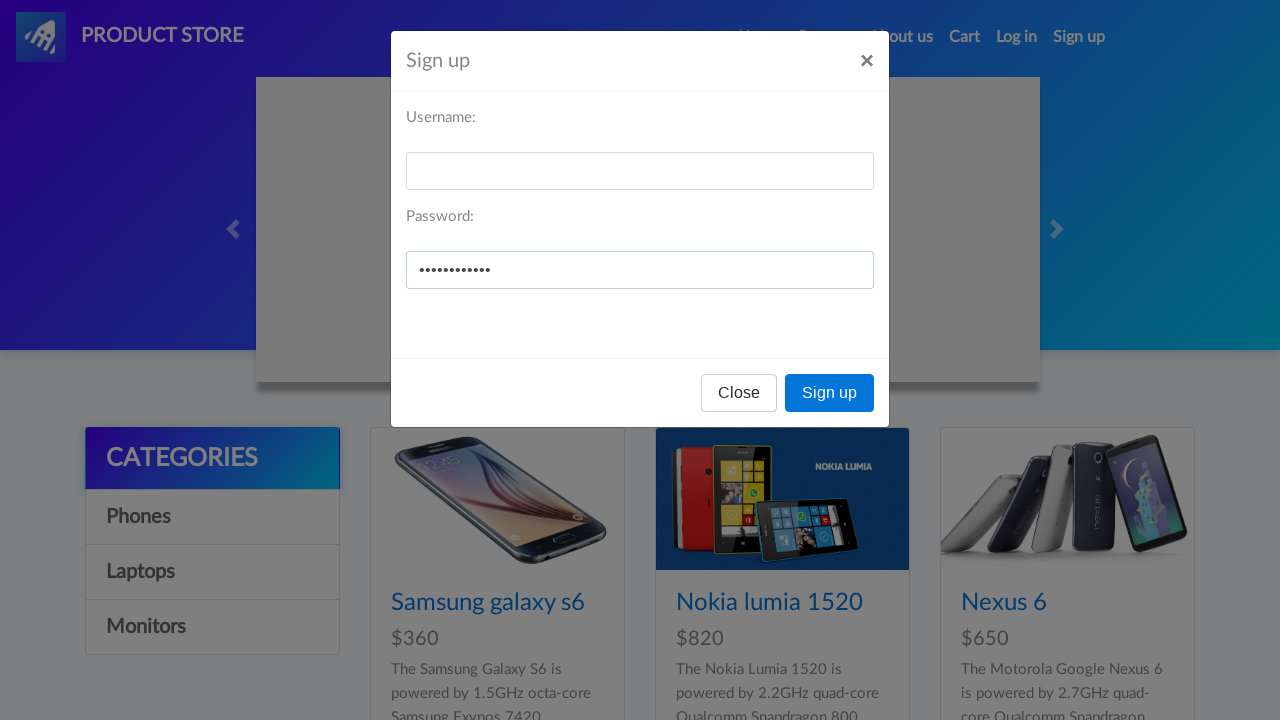

Clicked Sign up button to submit form with empty username at (830, 393) on button:has-text('Sign up')
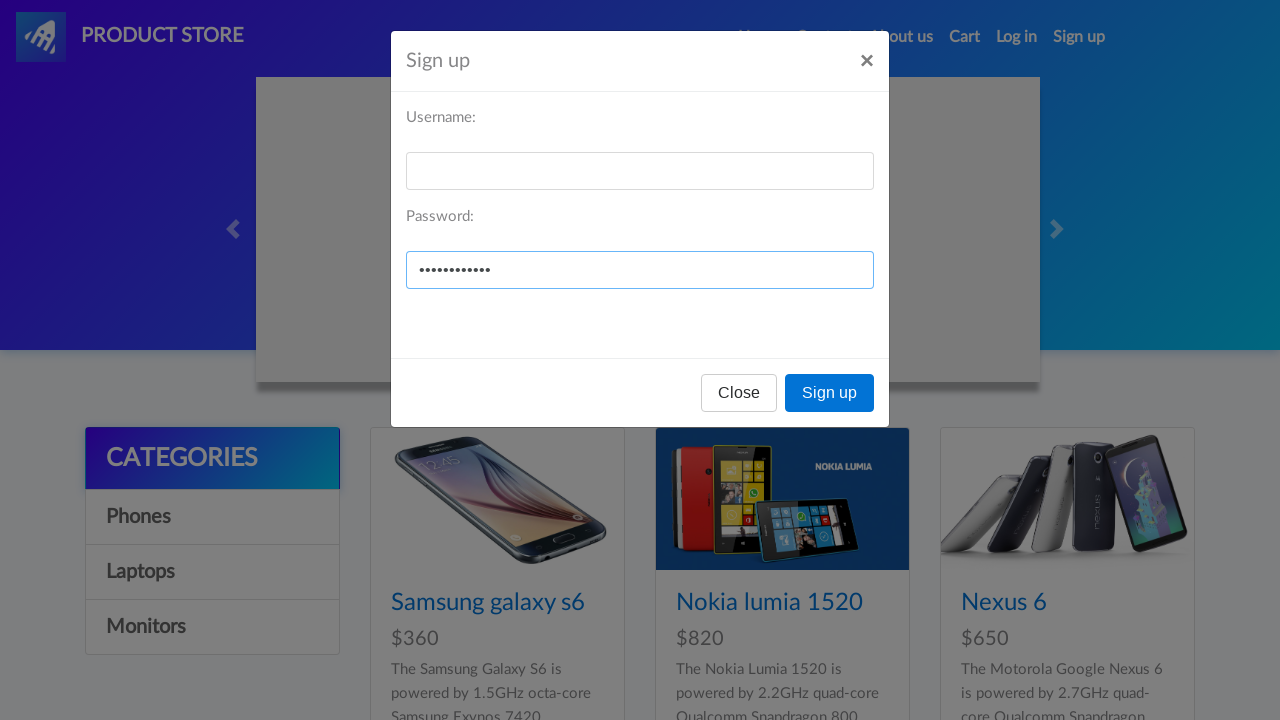

Waited for validation alert to appear
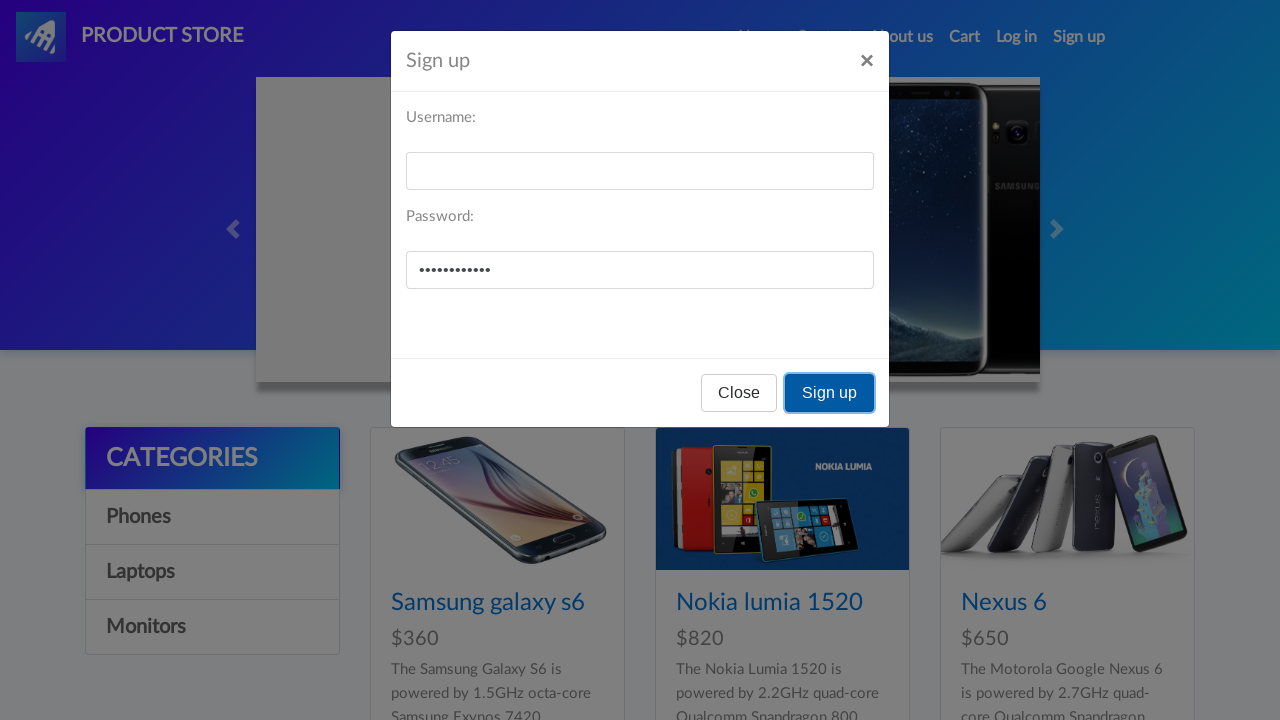

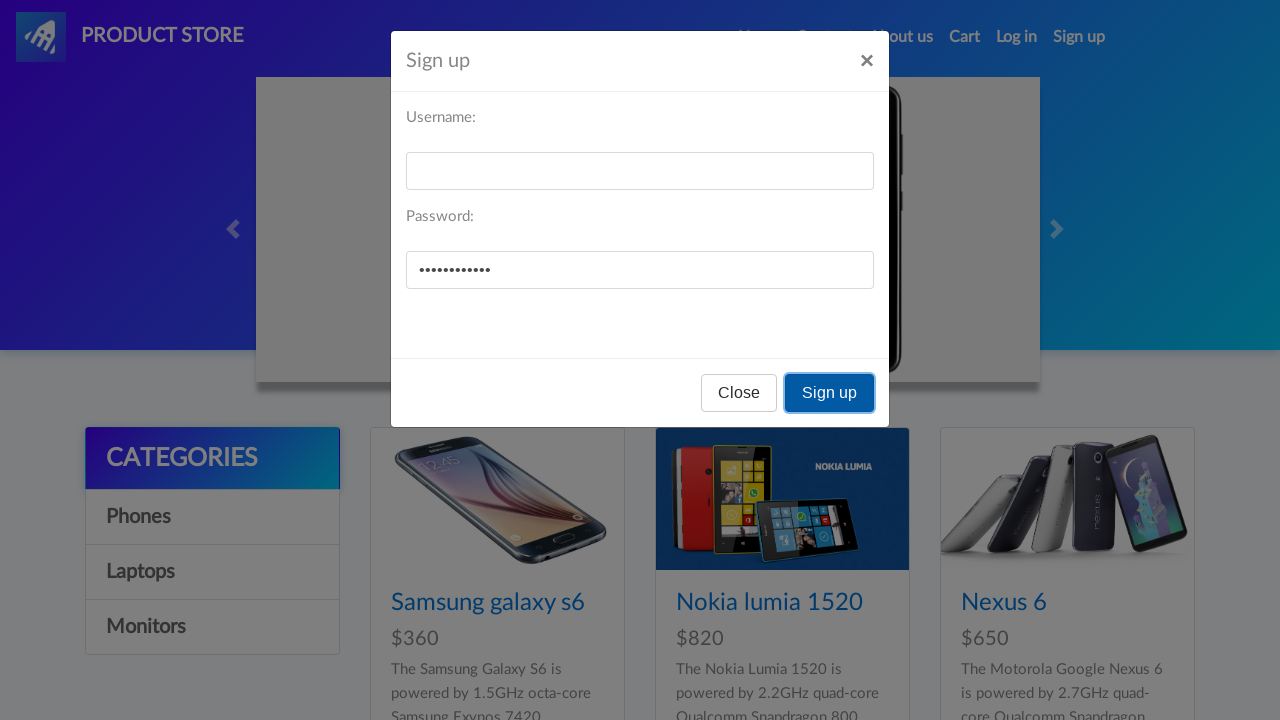